Tests element visibility using a custom wait expression that checks if the element list is populated.

Starting URL: https://teserat.github.io/welcome/

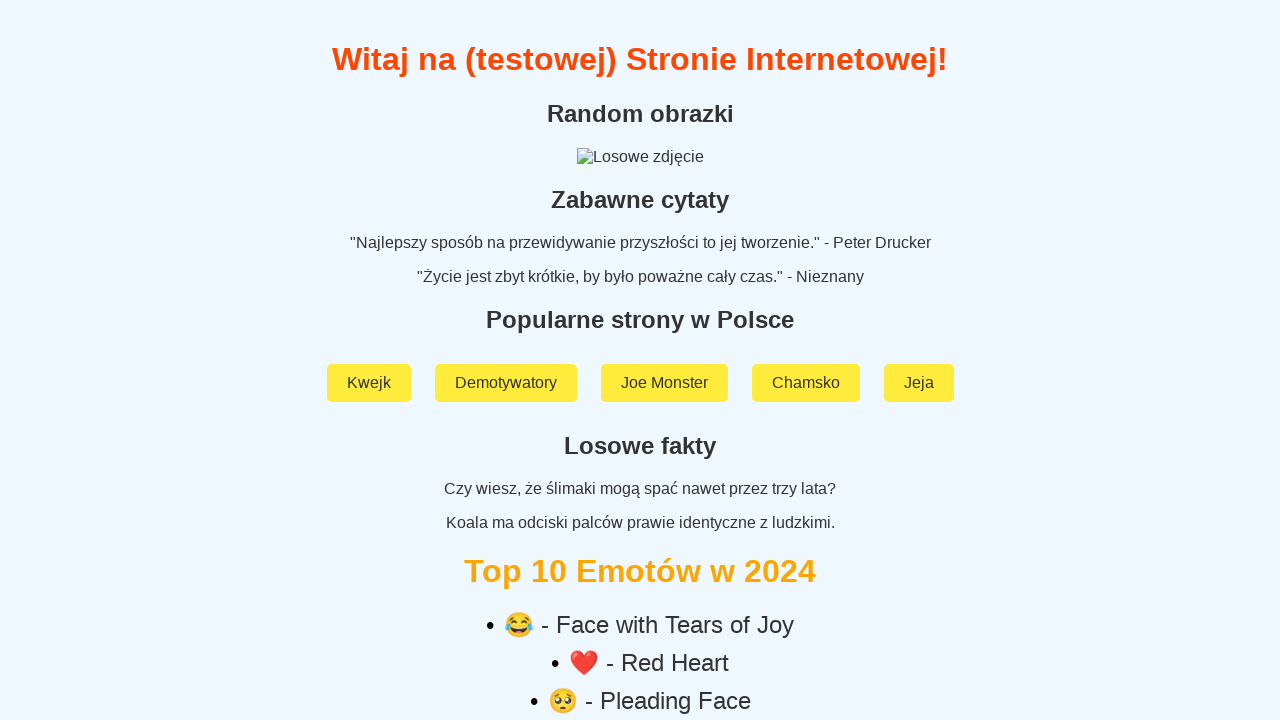

Clicked on 'Rozchodniak' link at (640, 592) on a:text('Rozchodniak')
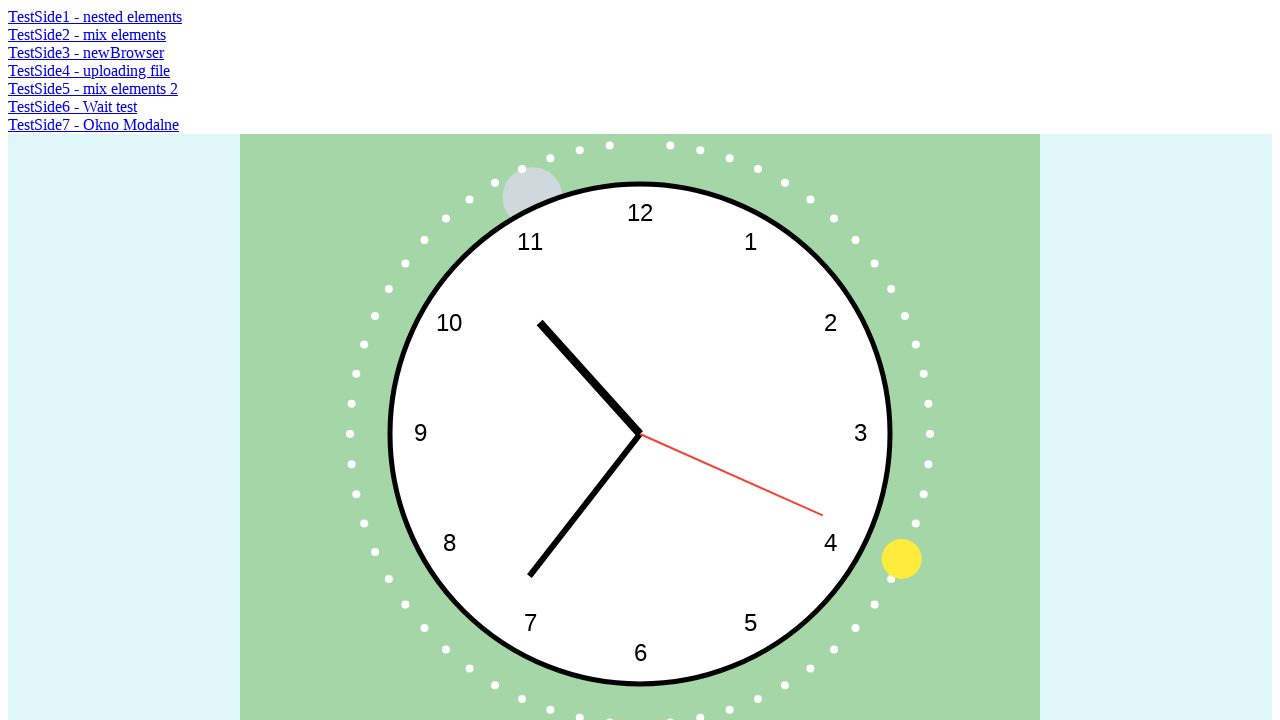

Clicked on 'TestSide6 - Wait test' link at (72, 106) on a:text('TestSide6 - Wait test')
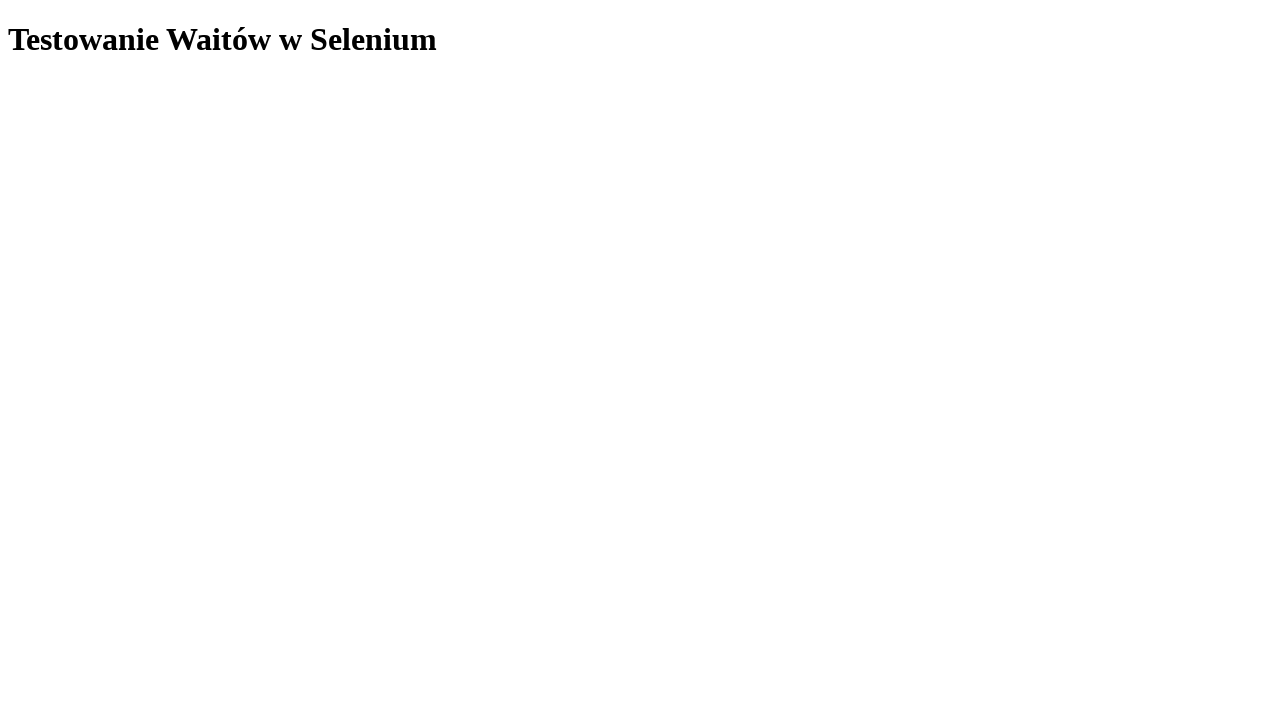

Waited for 'Hello' element visibility using custom wait expression for populated element list
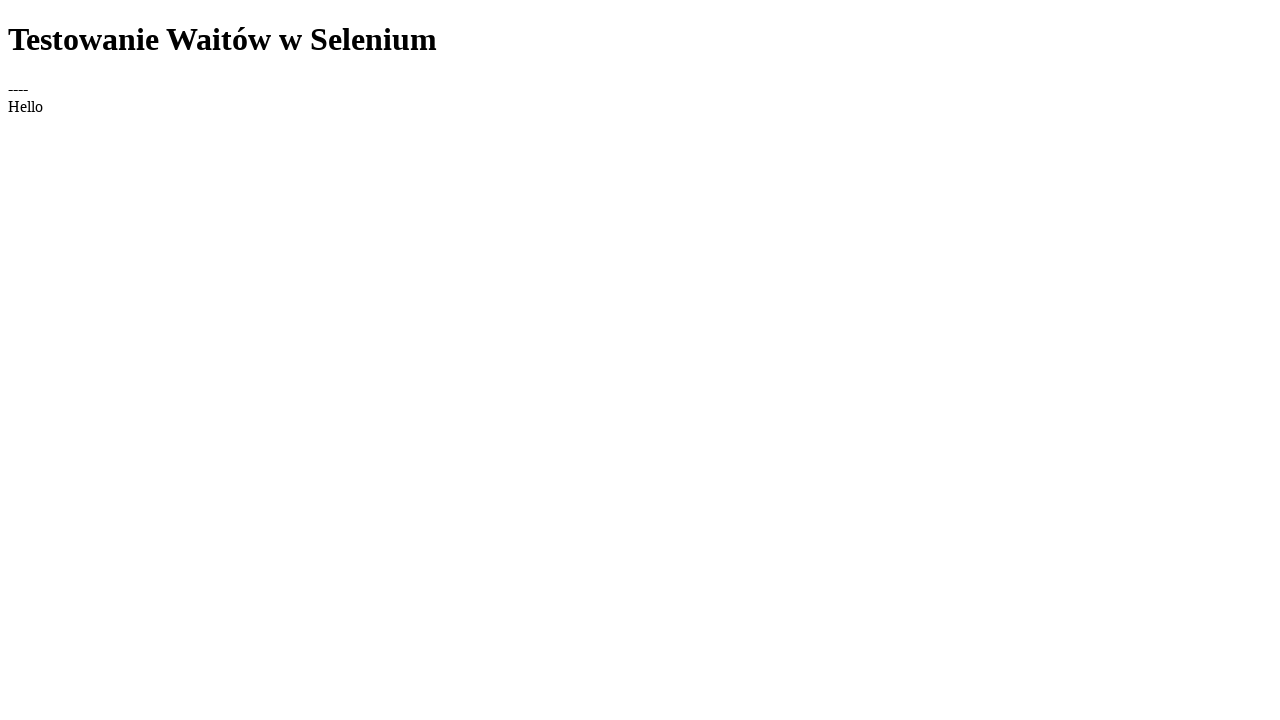

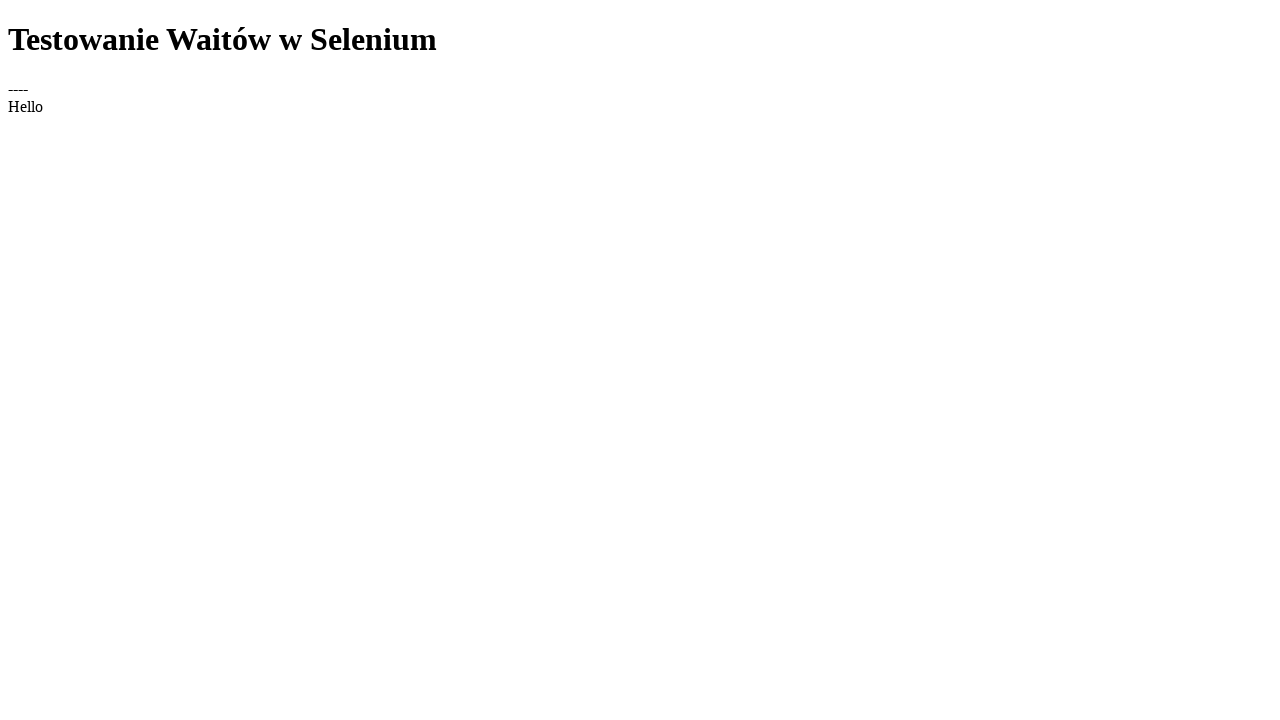